Clicks on 'Sair' button and verifies navigation to the index page

Starting URL: https://cadastro-medicos-pacientes-a4n9.vercel.app/pages/dadosPaciente.html

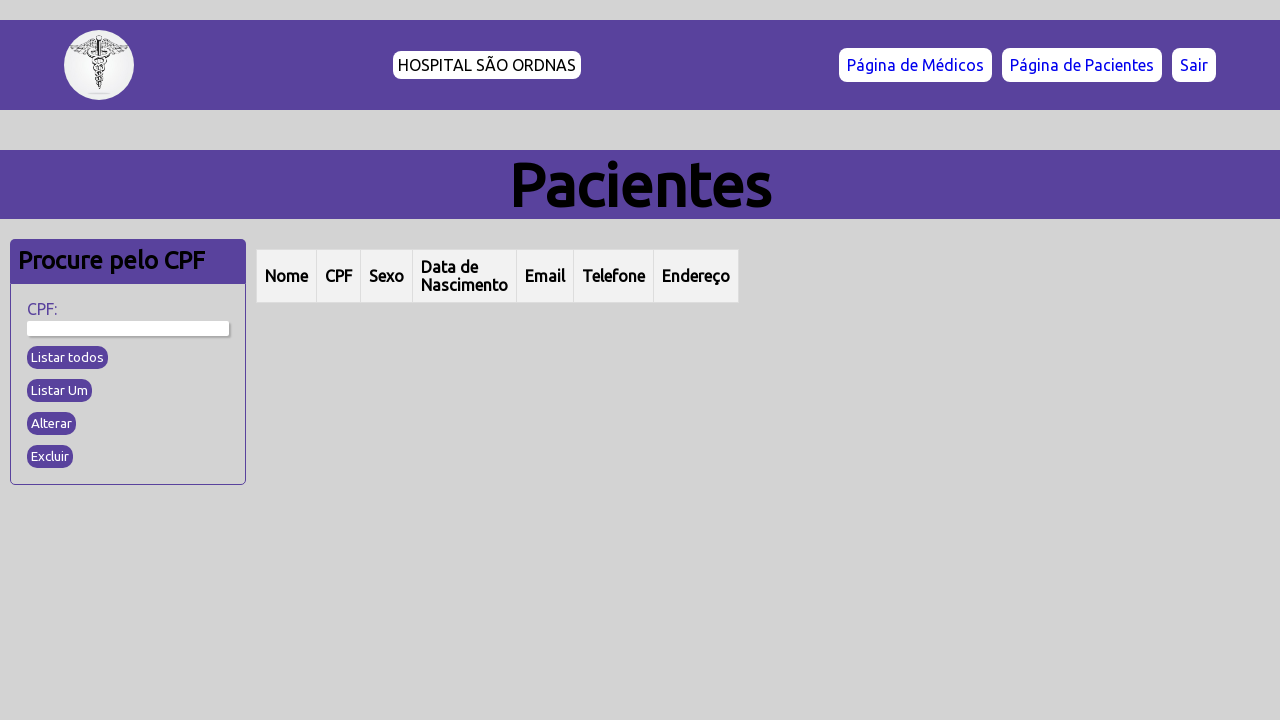

Clicked 'Sair' (exit) button at (1194, 65) on text=Sair
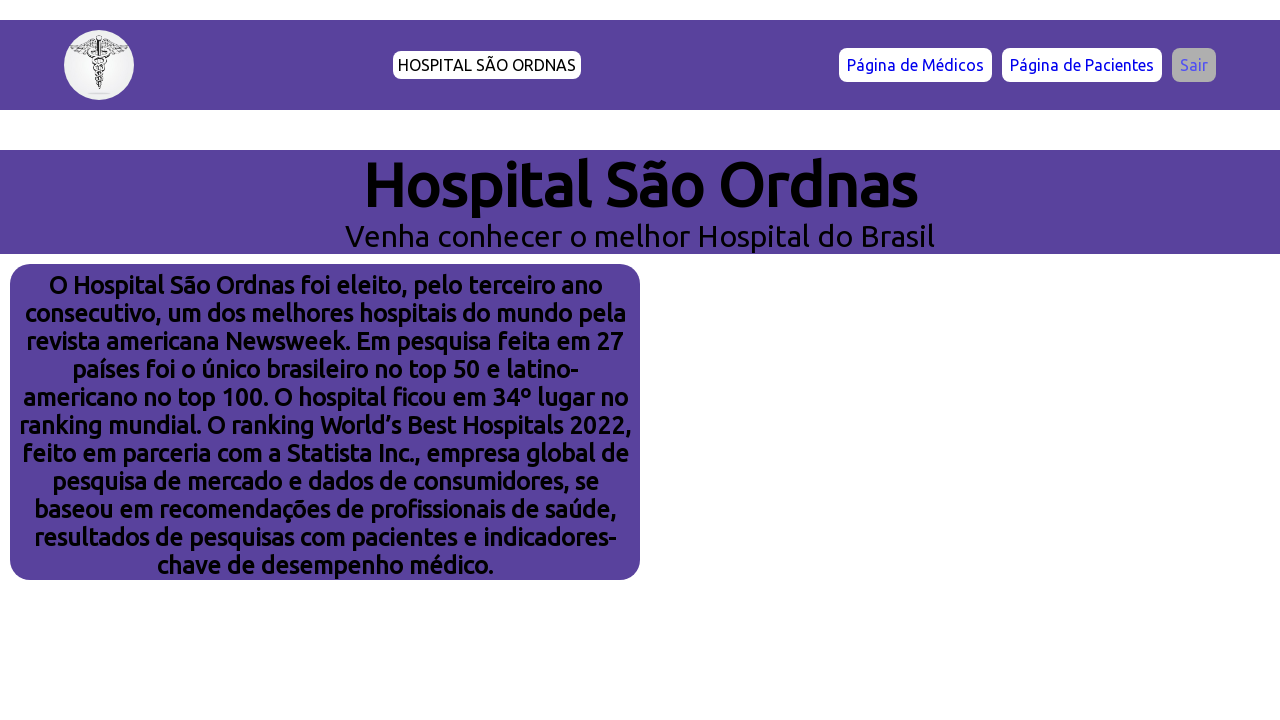

Verified navigation to index page
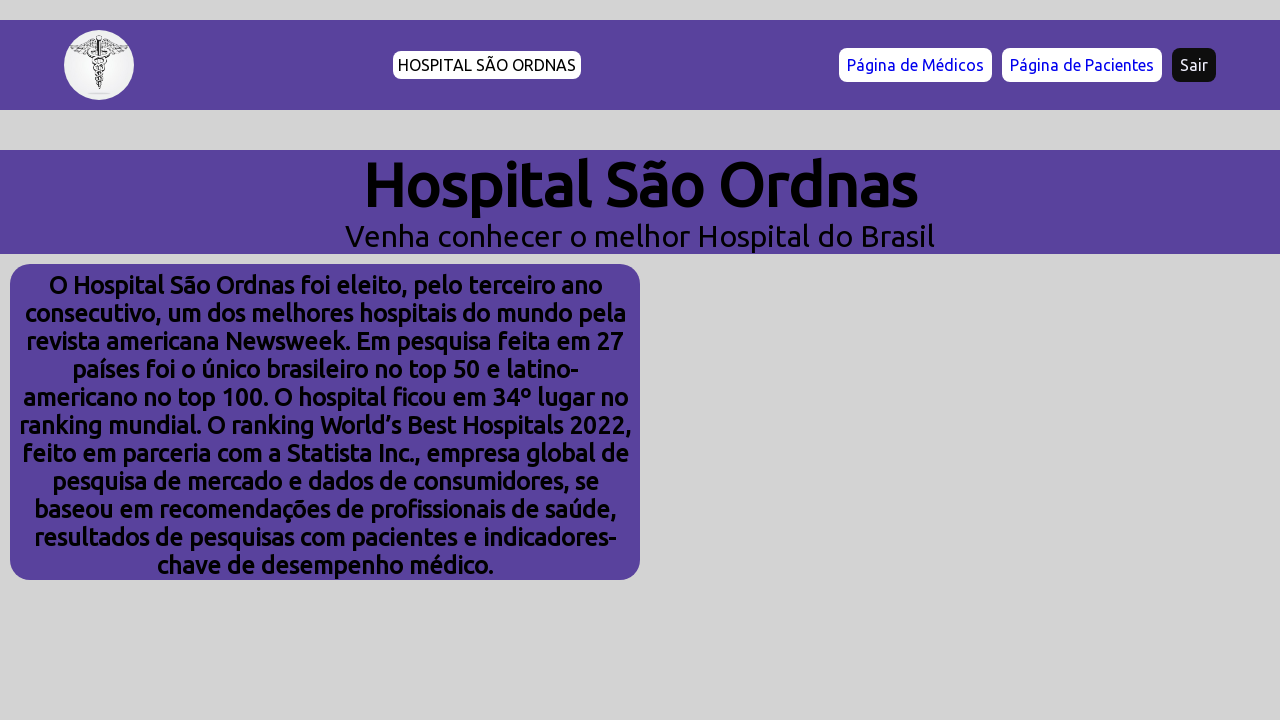

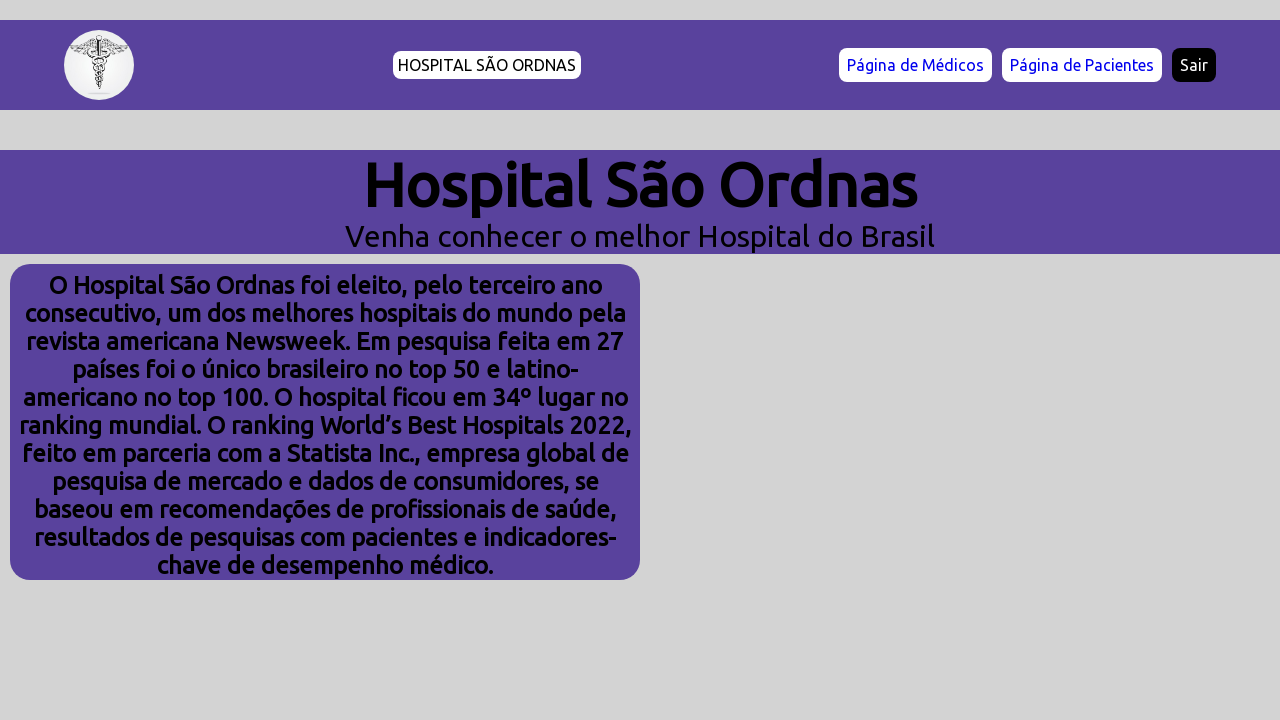